Tests calculator division functionality by entering two numbers (12 and 6), selecting the / operator, and verifying the result is 2.

Starting URL: https://safatelli.github.io/tp-test-logiciel/assets/calc.html

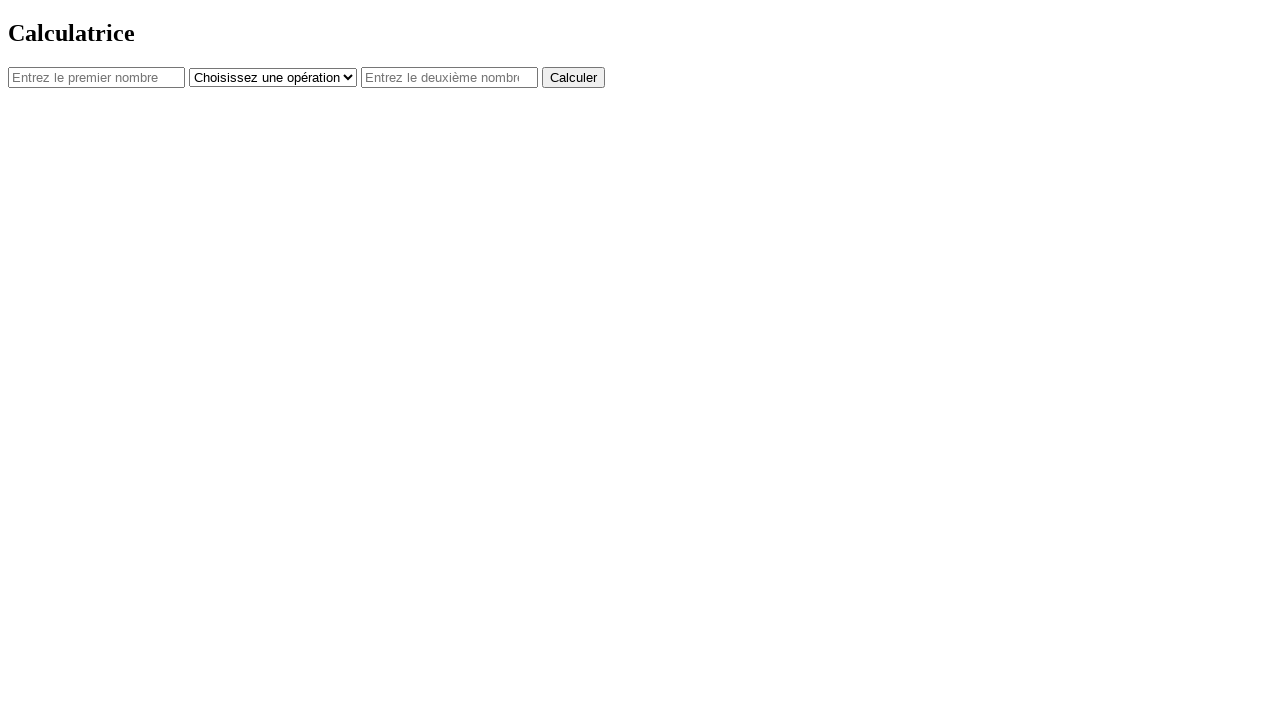

Clicked on first number field at (96, 77) on #num1
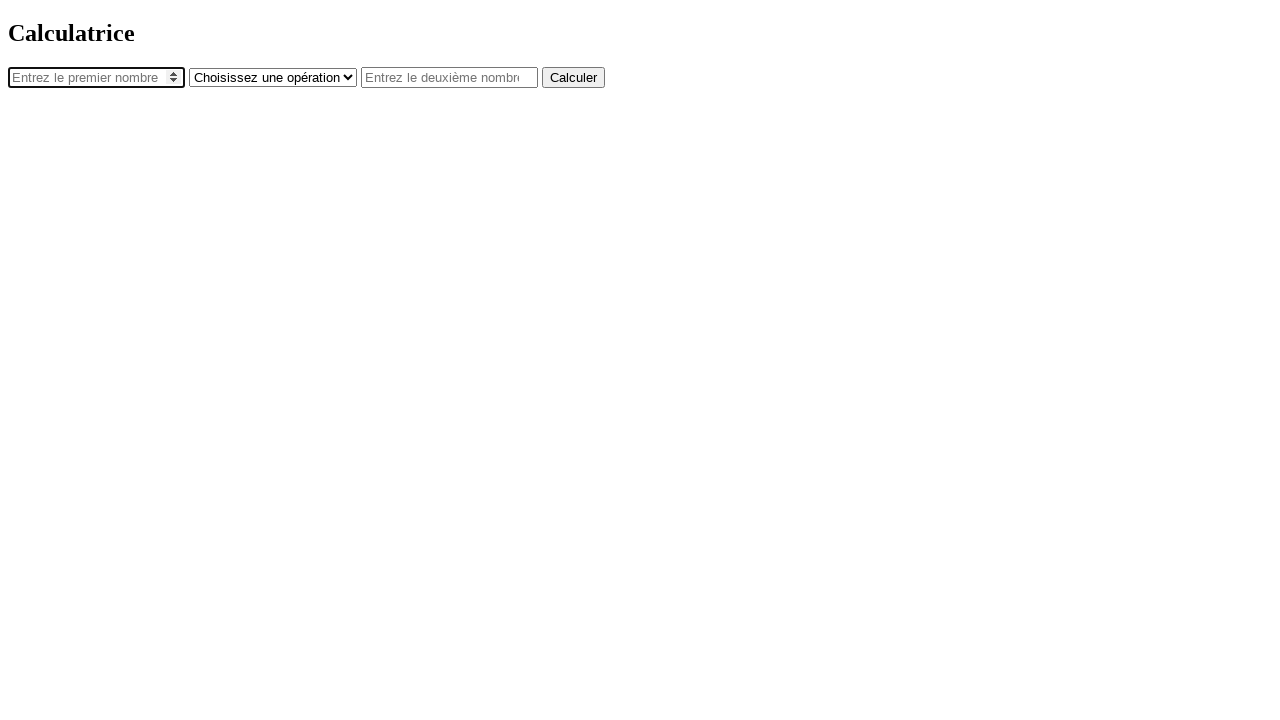

Entered 12 in first number field on #num1
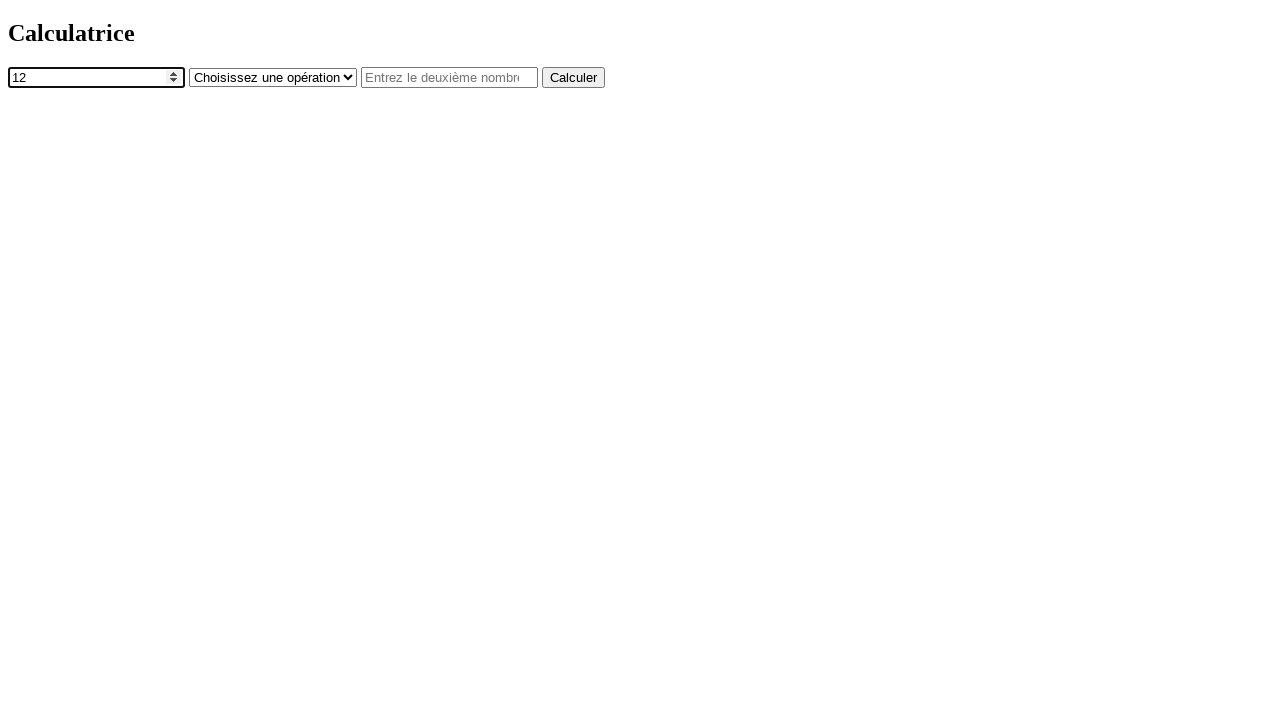

Clicked on operator dropdown at (273, 77) on #operator
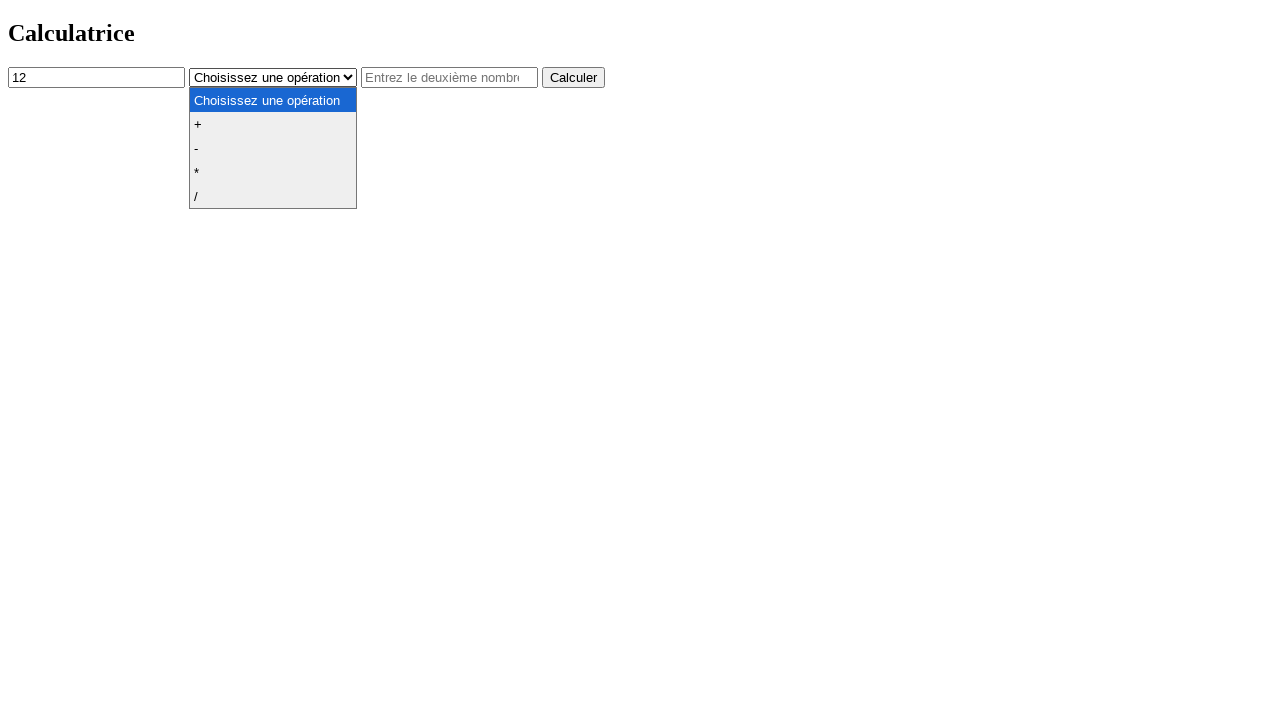

Selected division (/) operator on #operator
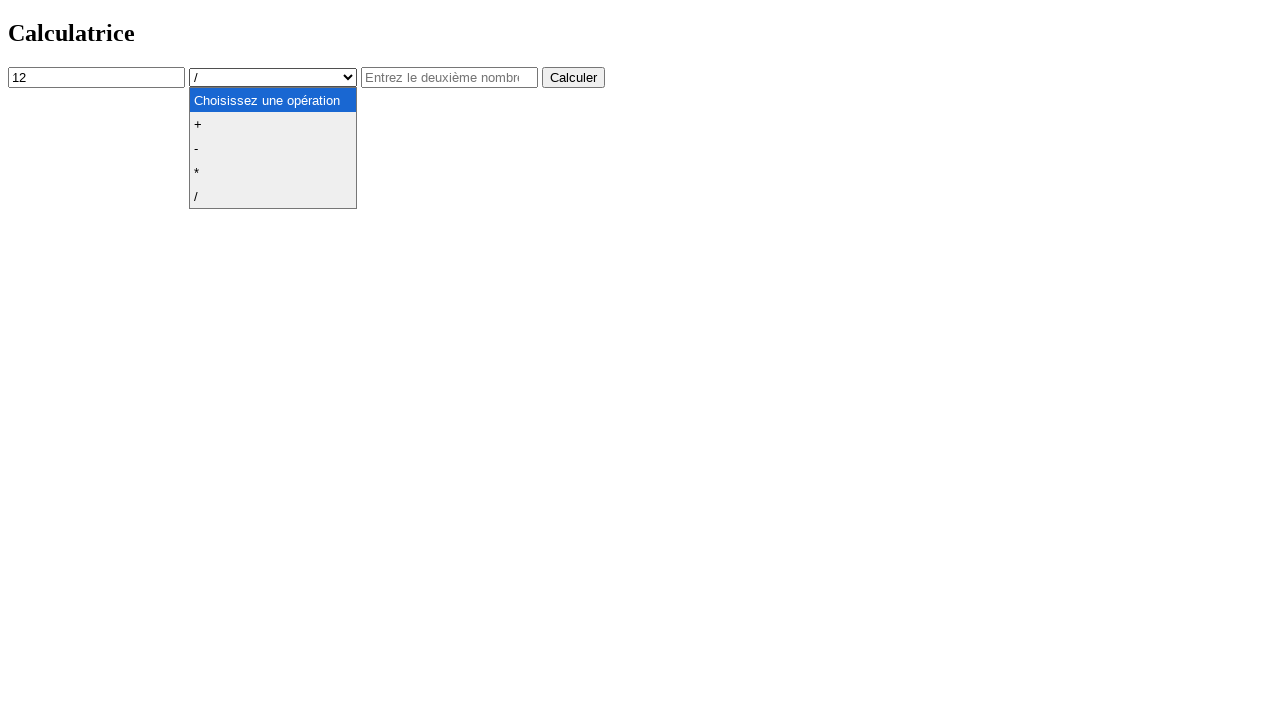

Clicked on second number field at (450, 77) on #num2
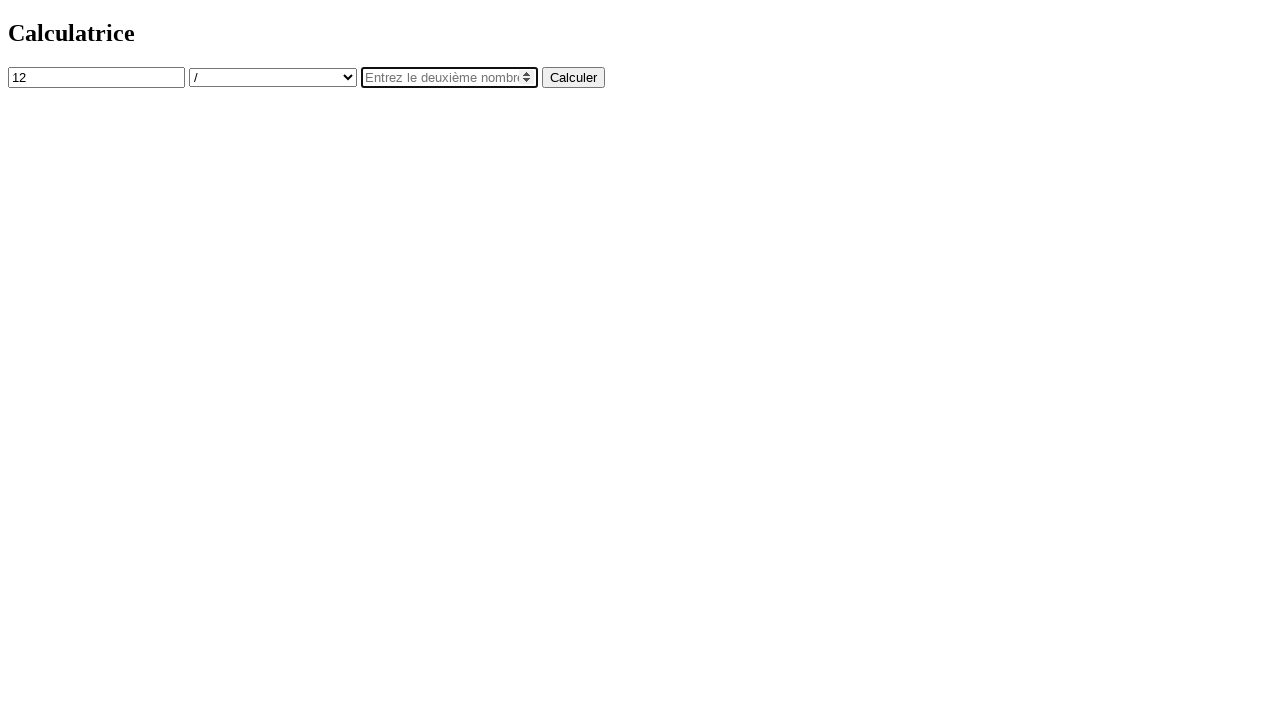

Entered 6 in second number field on #num2
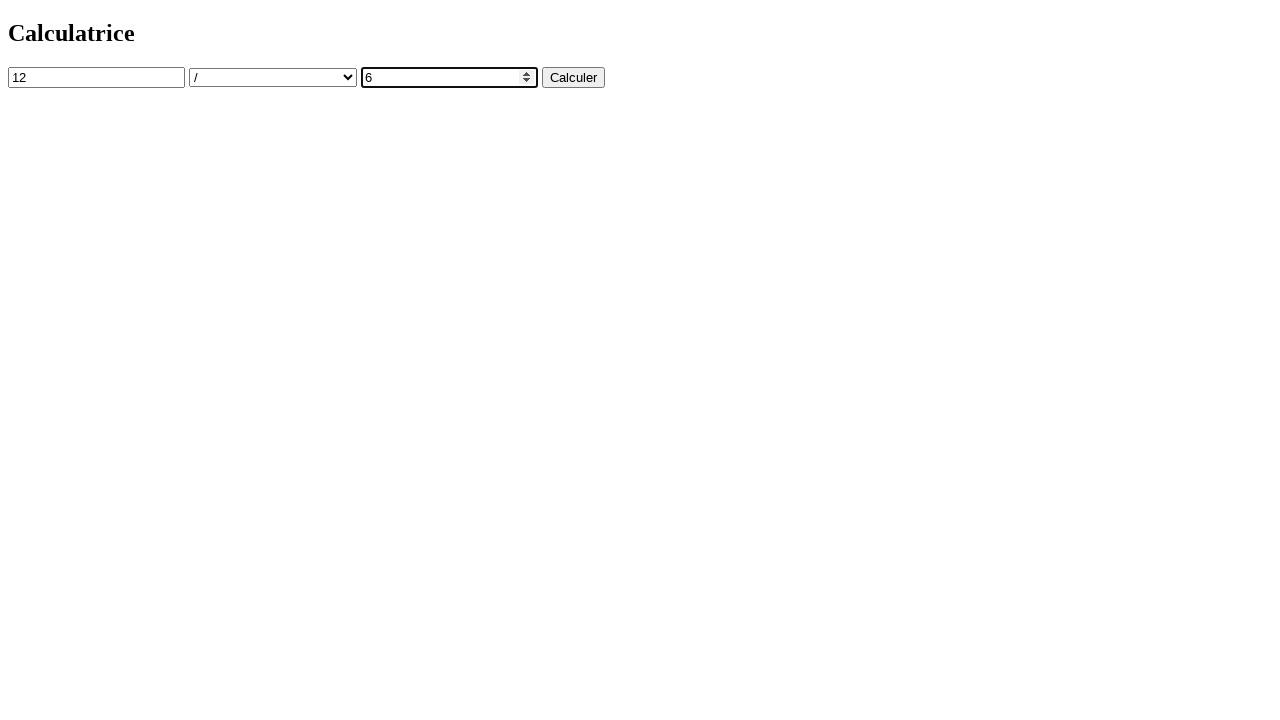

Clicked calculate button at (574, 77) on button
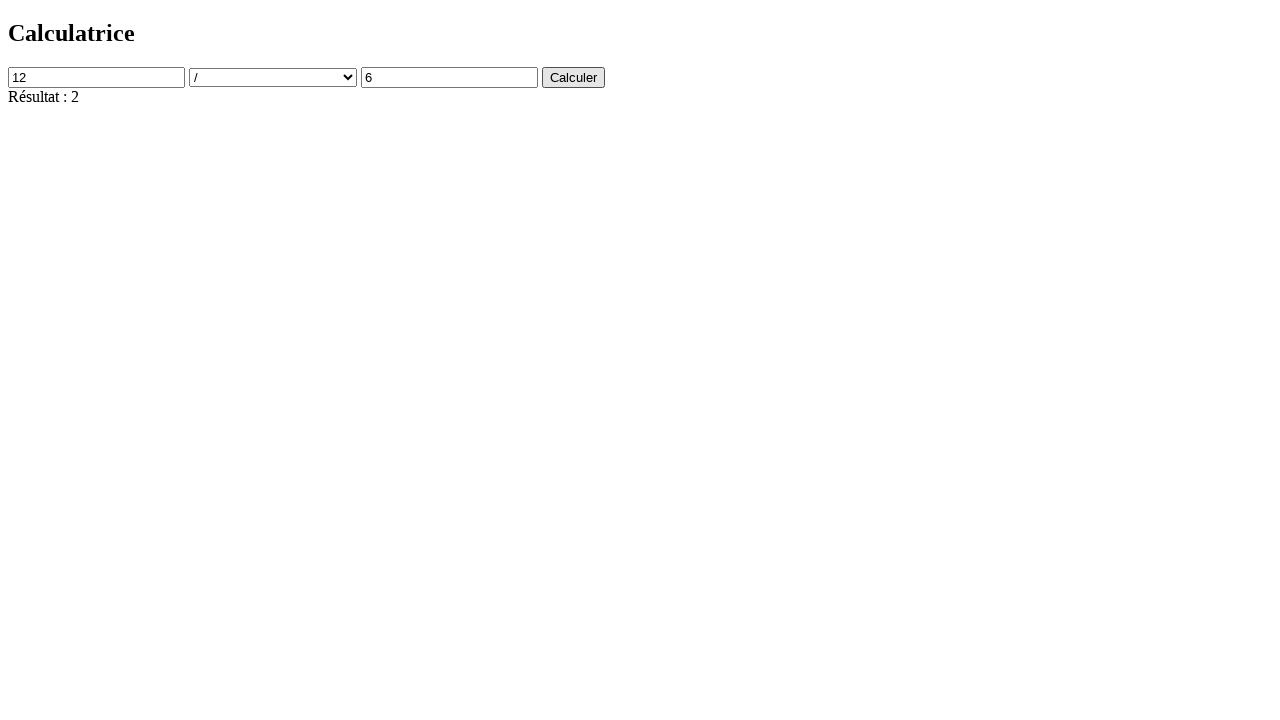

Result field appeared showing division calculation complete
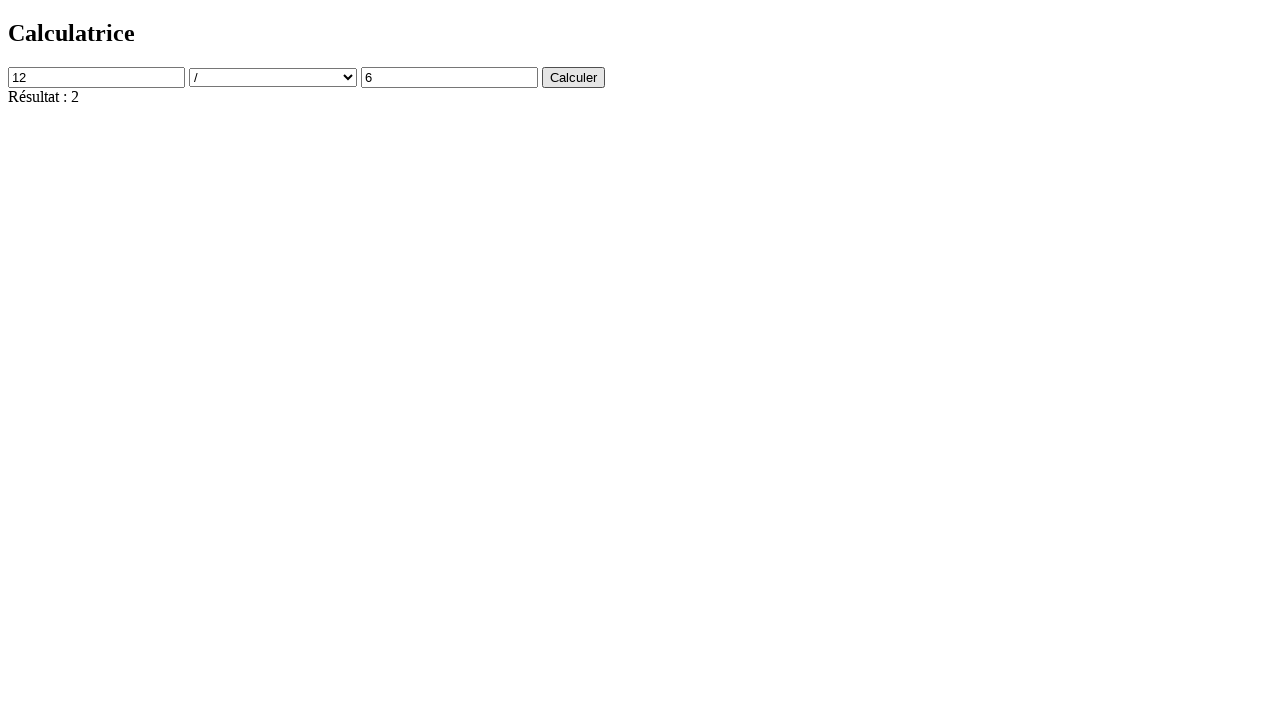

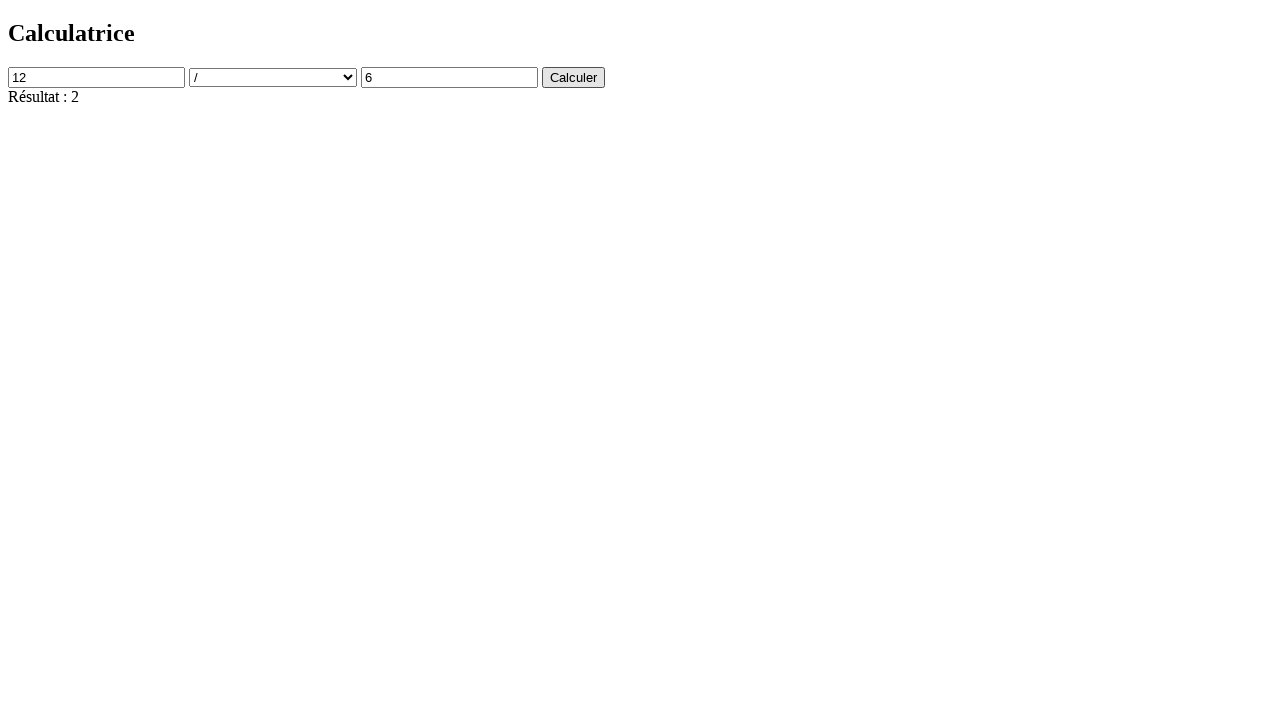